Tests unmarking todo items as complete by unchecking their checkboxes

Starting URL: https://demo.playwright.dev/todomvc

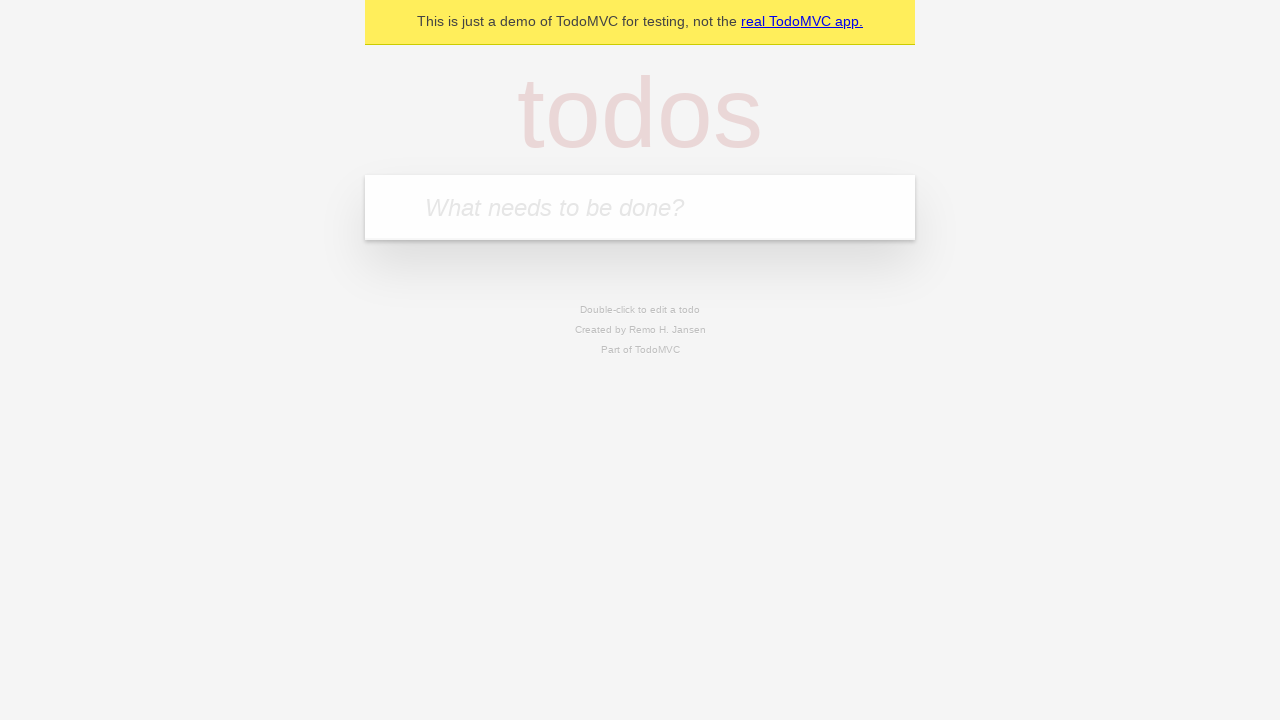

Filled todo input with 'buy some cheese' on internal:attr=[placeholder="What needs to be done?"i]
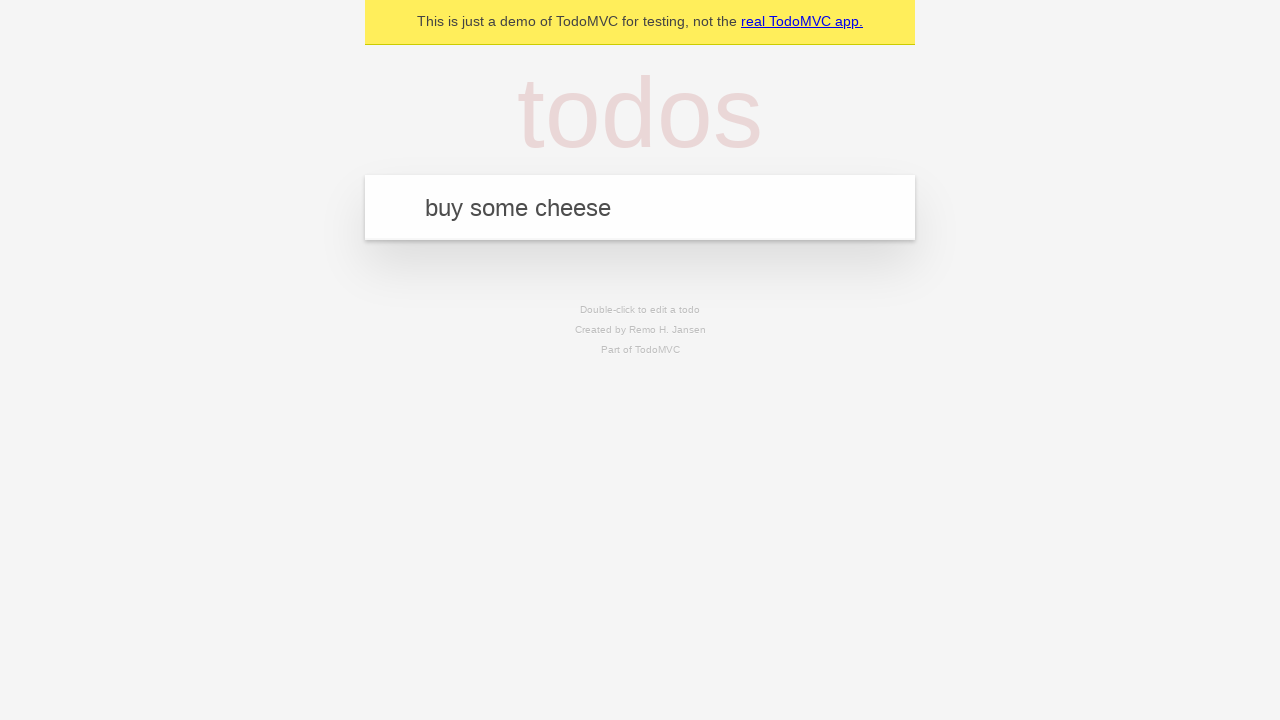

Pressed Enter to create todo item 'buy some cheese' on internal:attr=[placeholder="What needs to be done?"i]
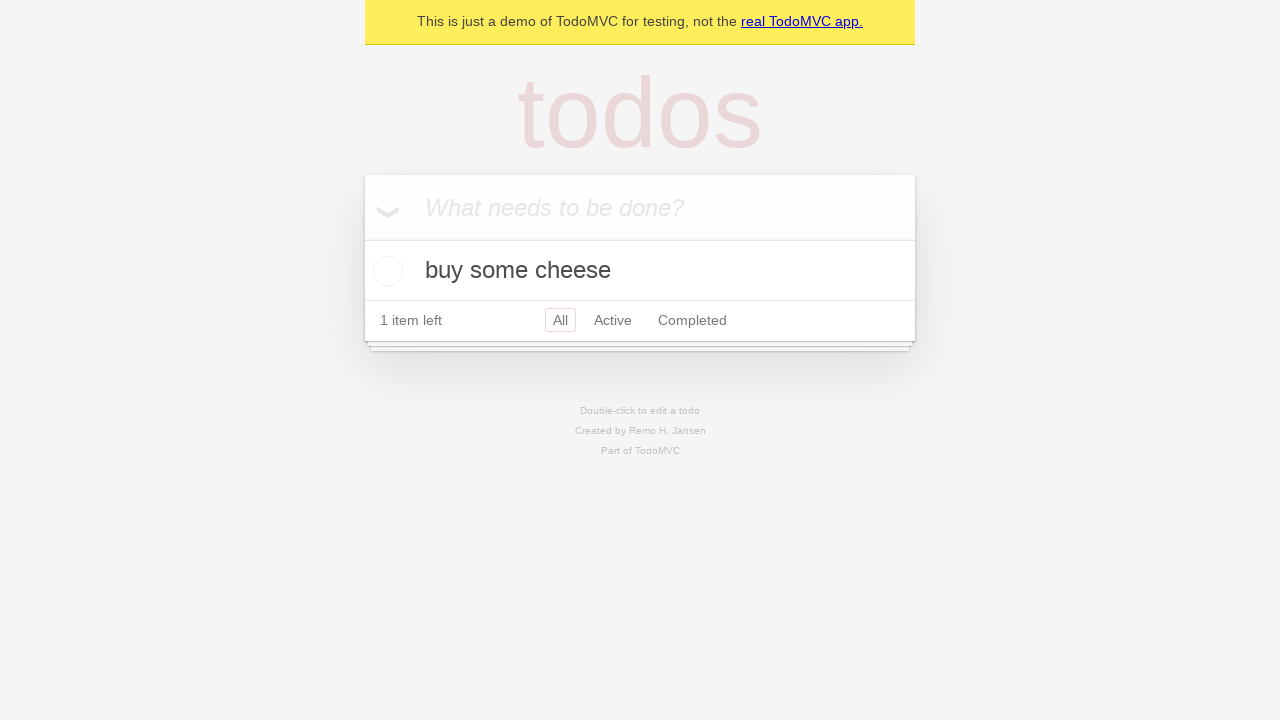

Filled todo input with 'feed the cat' on internal:attr=[placeholder="What needs to be done?"i]
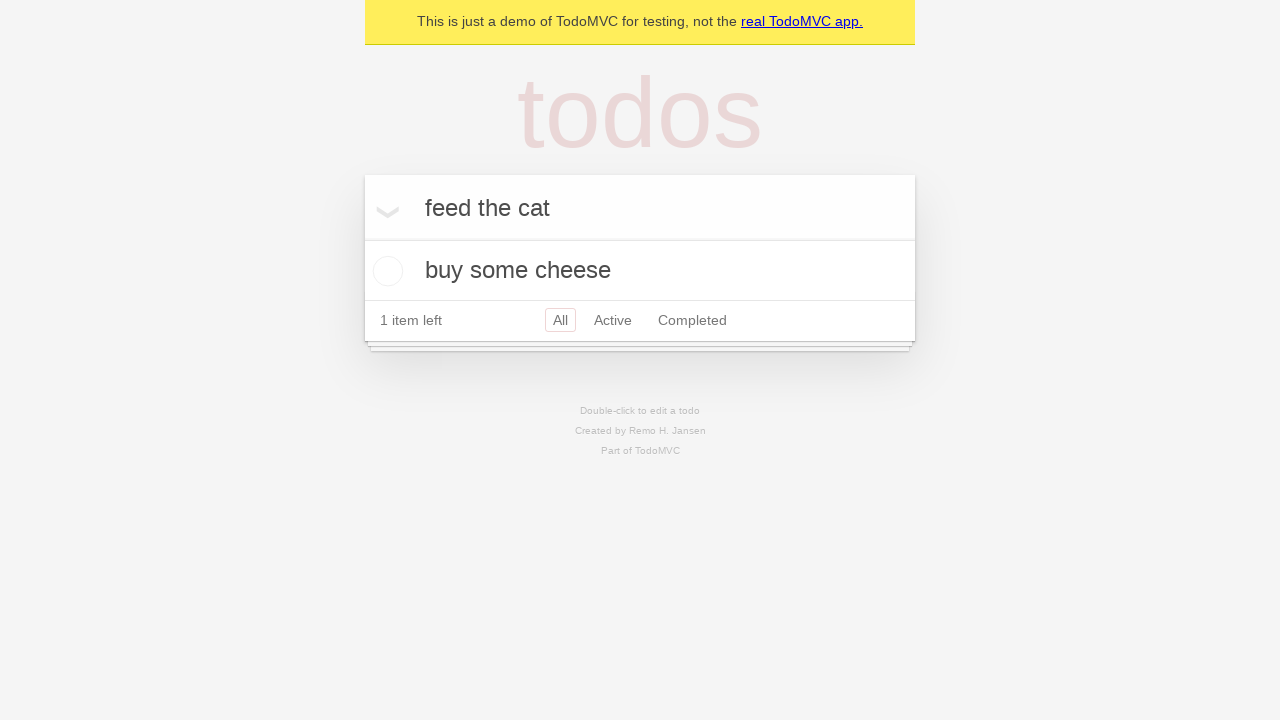

Pressed Enter to create todo item 'feed the cat' on internal:attr=[placeholder="What needs to be done?"i]
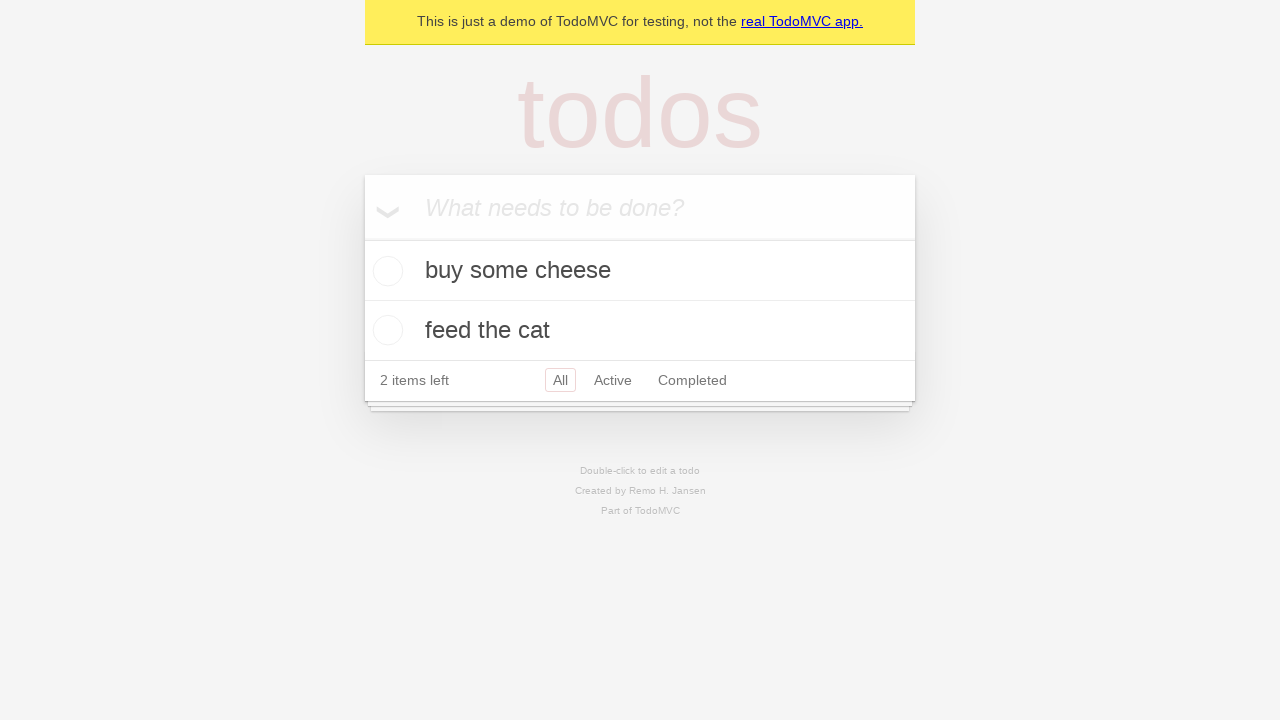

Checked the first todo item's checkbox at (385, 271) on internal:testid=[data-testid="todo-item"s] >> nth=0 >> internal:role=checkbox
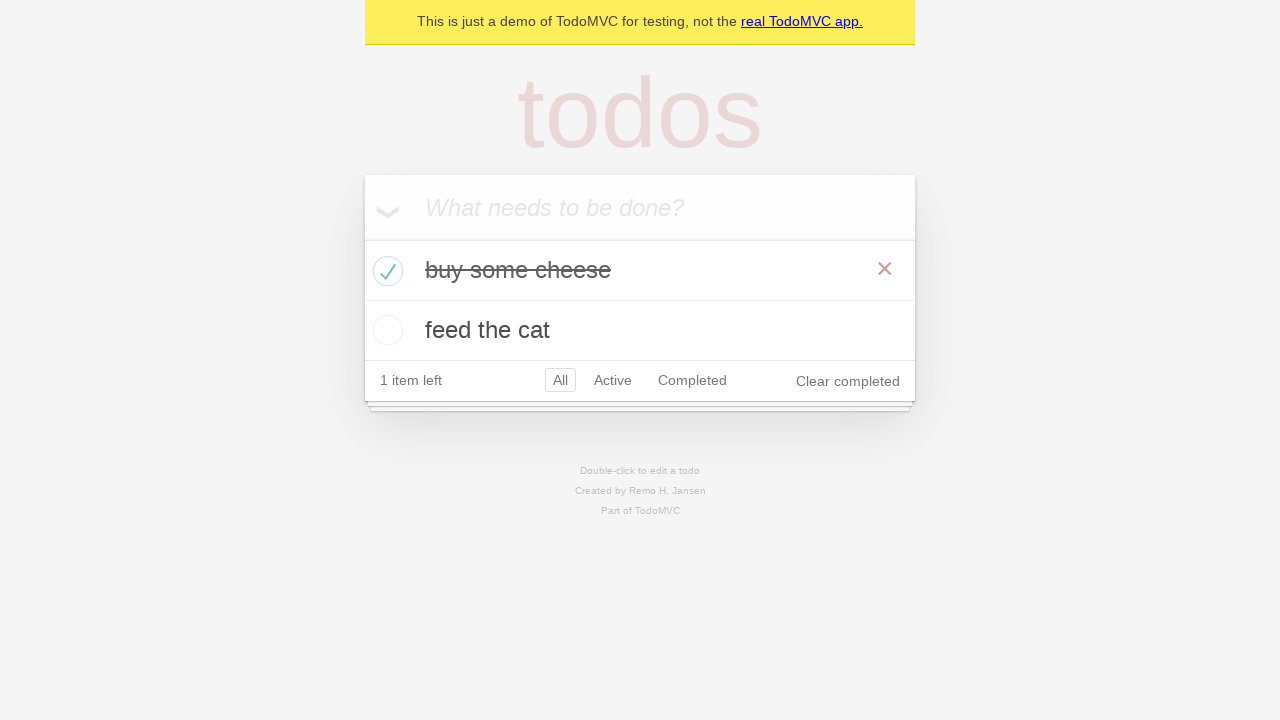

Unchecked the first todo item's checkbox to mark it as incomplete at (385, 271) on internal:testid=[data-testid="todo-item"s] >> nth=0 >> internal:role=checkbox
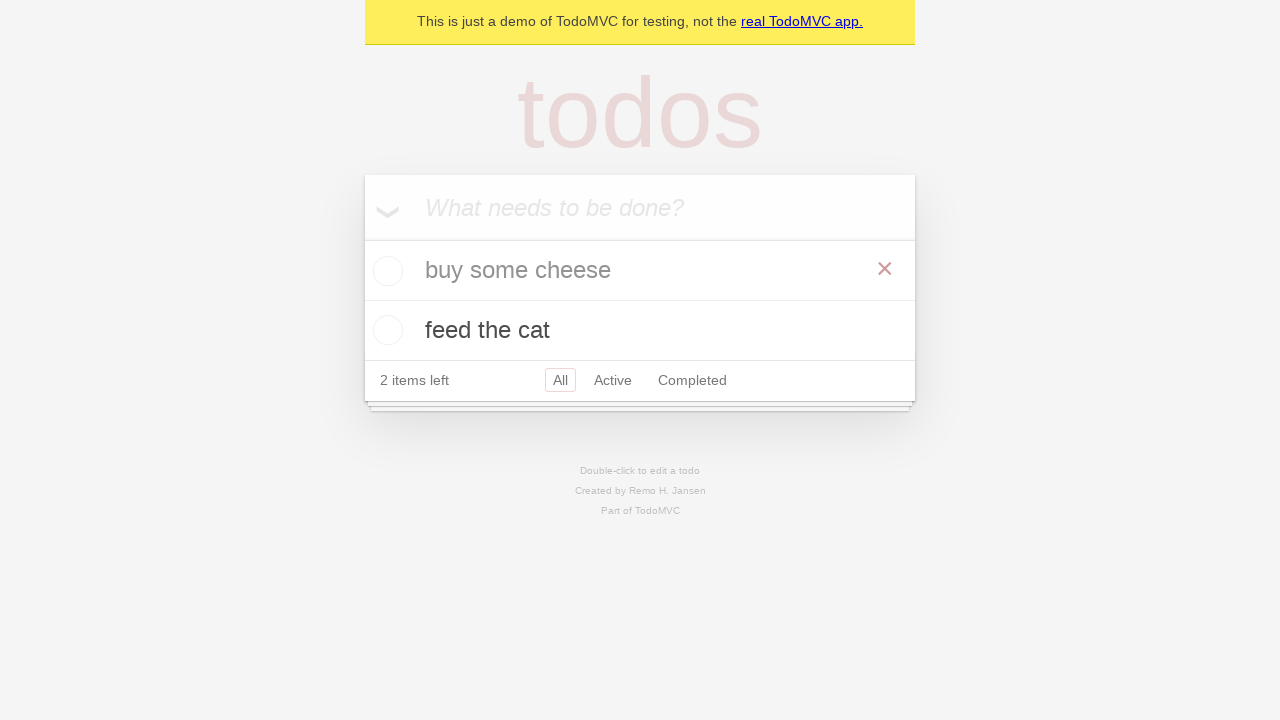

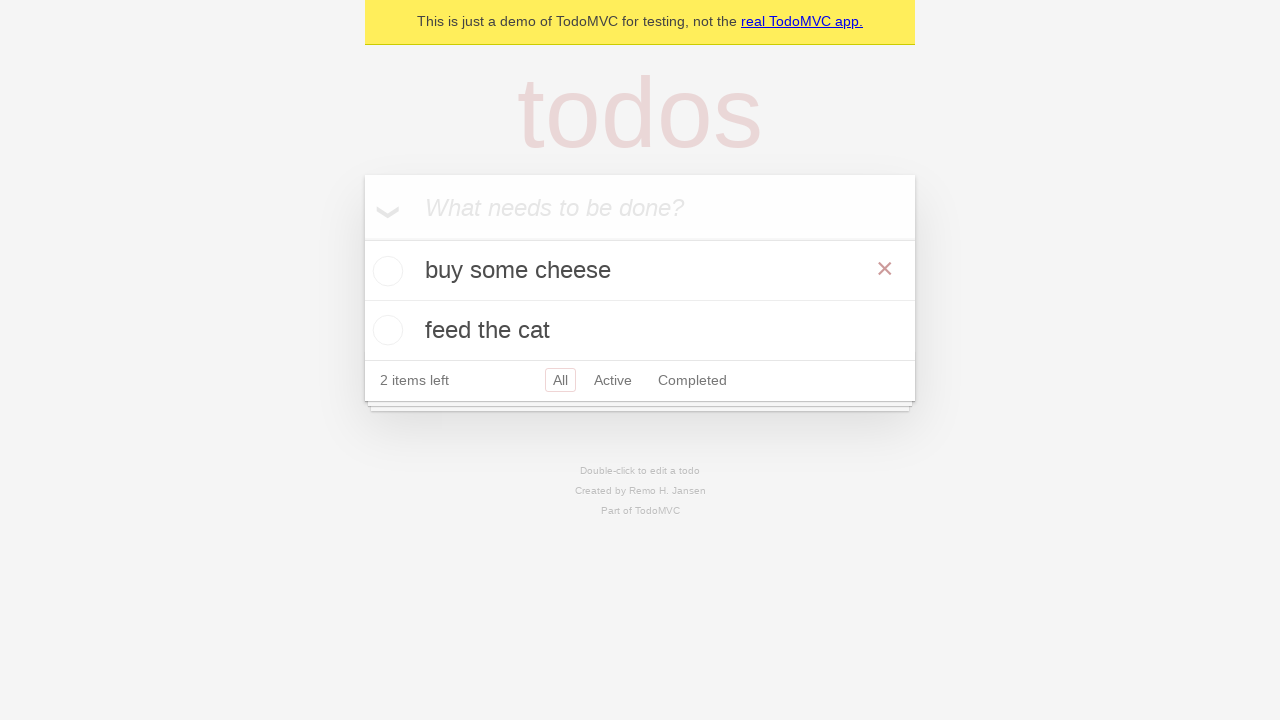